Tests the forgot password page by locating various elements, filling in an email address, and clicking the retrieve password button

Starting URL: https://the-internet.herokuapp.com/forgot_password

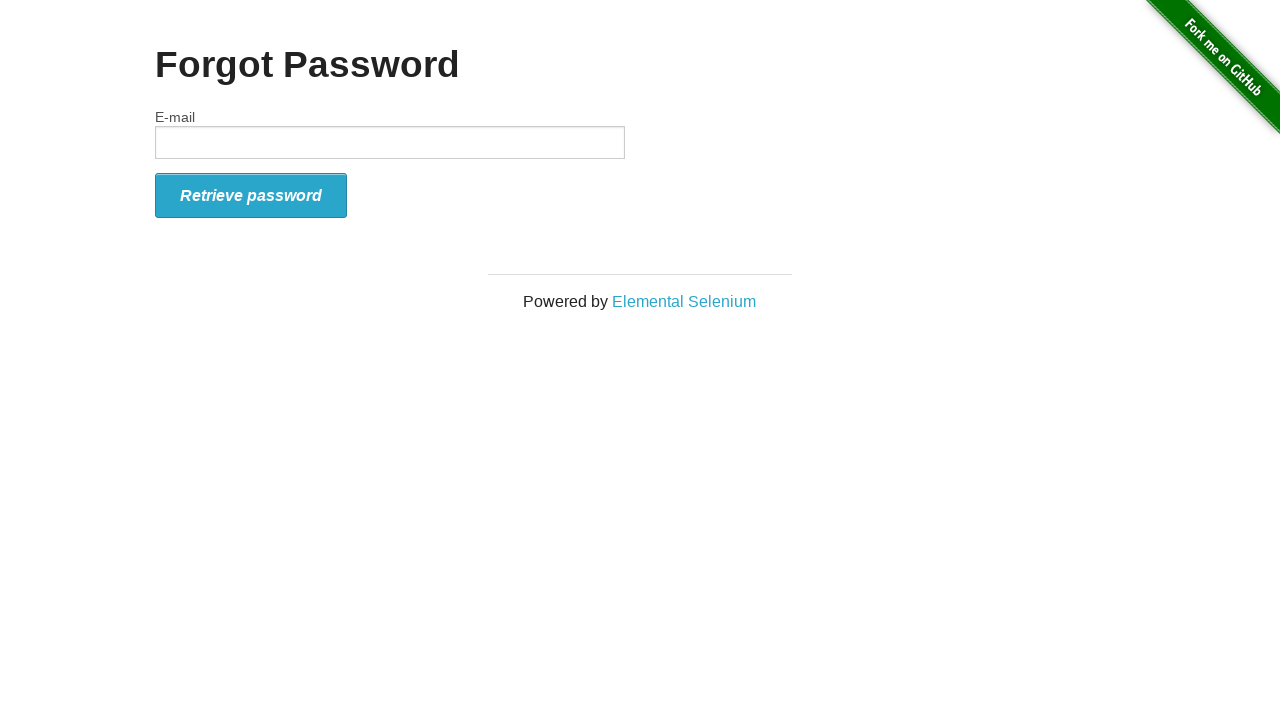

Located the 'Forgot Password' header element
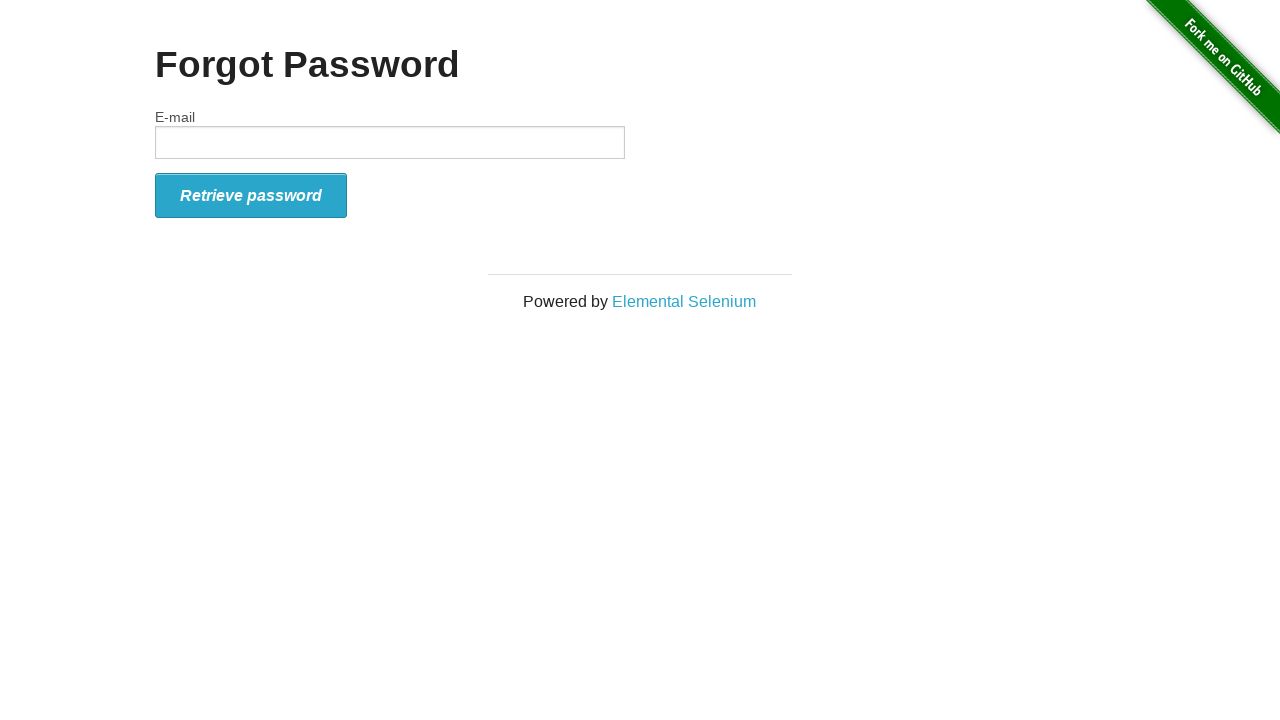

Extracted and printed 'Forgot Password' header text
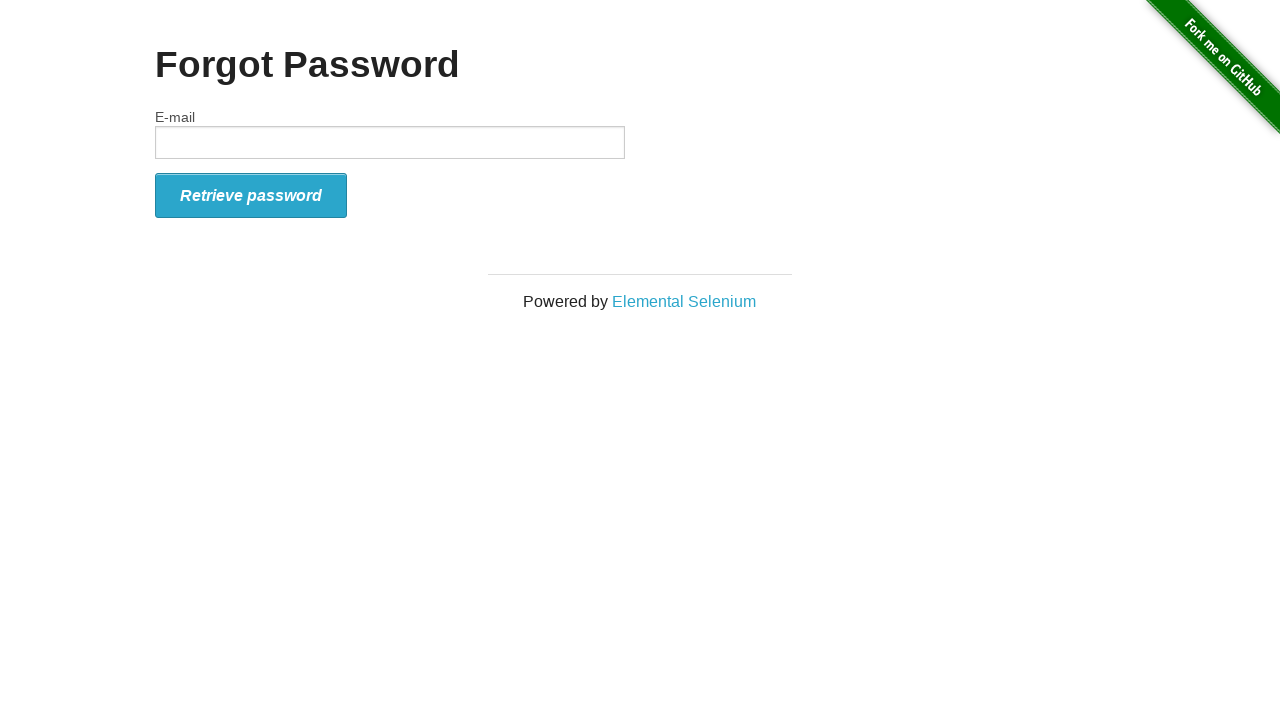

Located the email label element
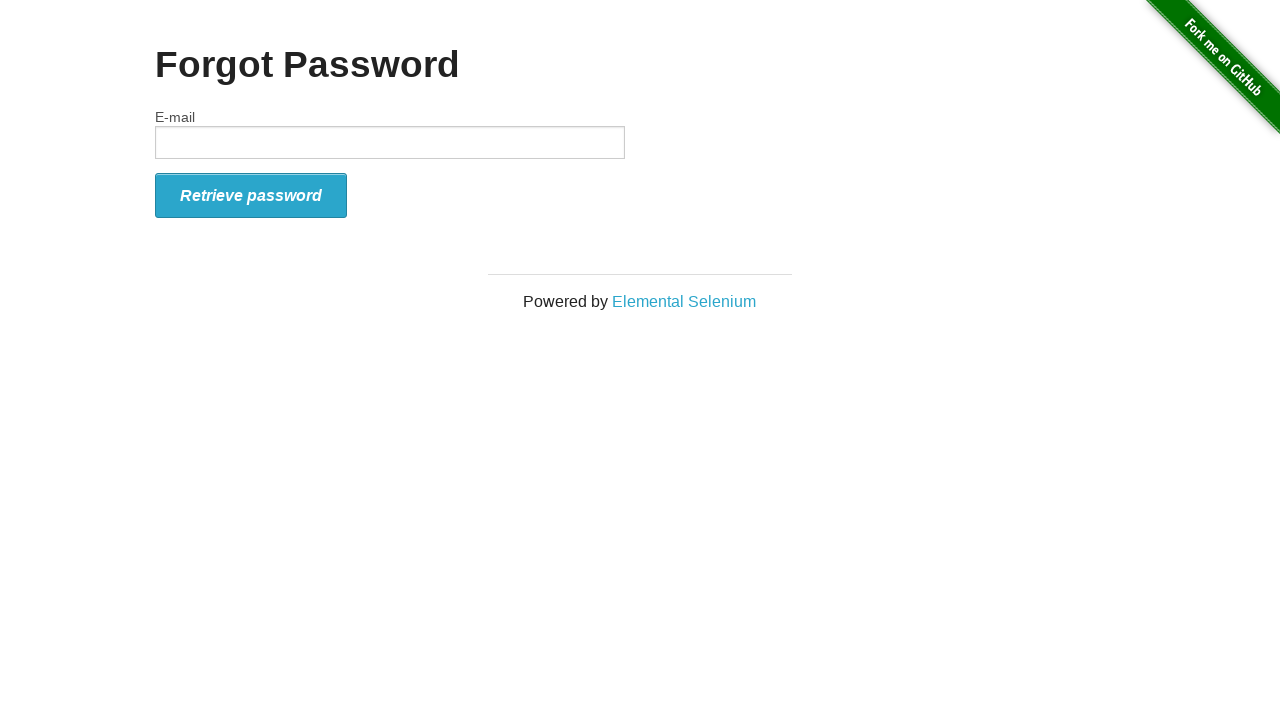

Extracted and printed email label text
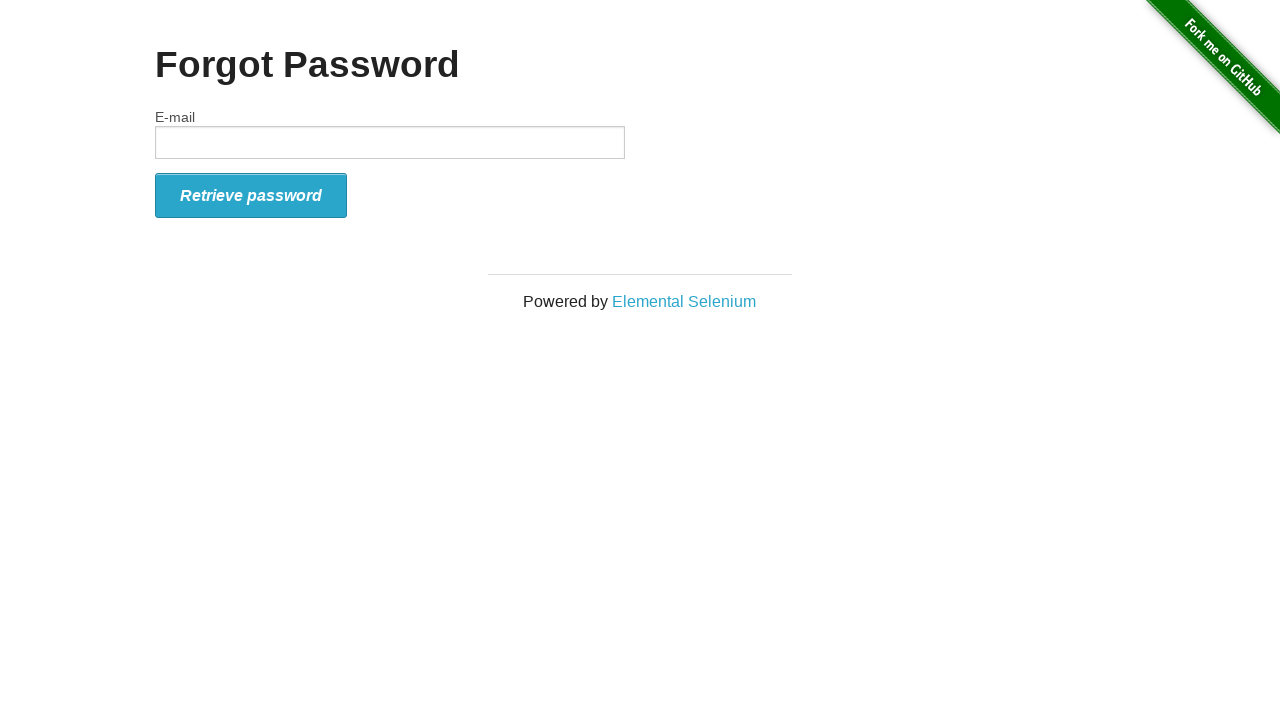

Filled email input field with 'user123@example.com' on xpath=//input[@type='text']
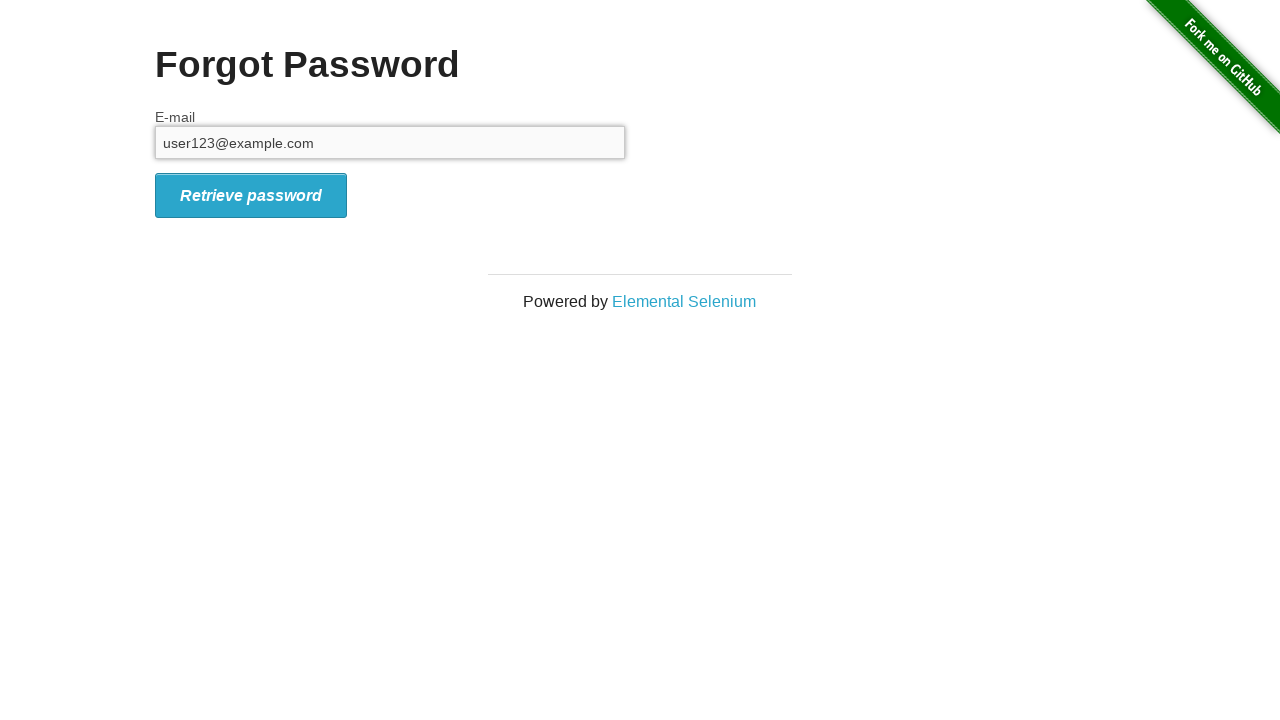

Located the retrieve password button element
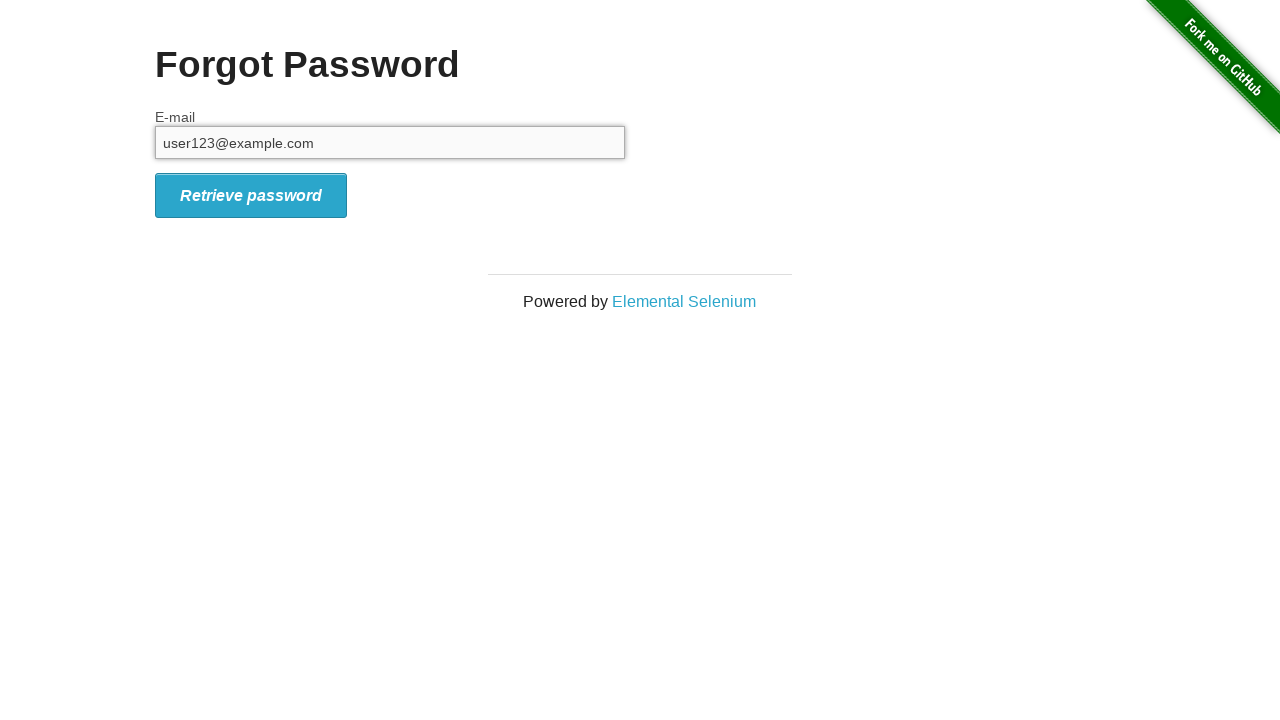

Extracted and printed retrieve button text
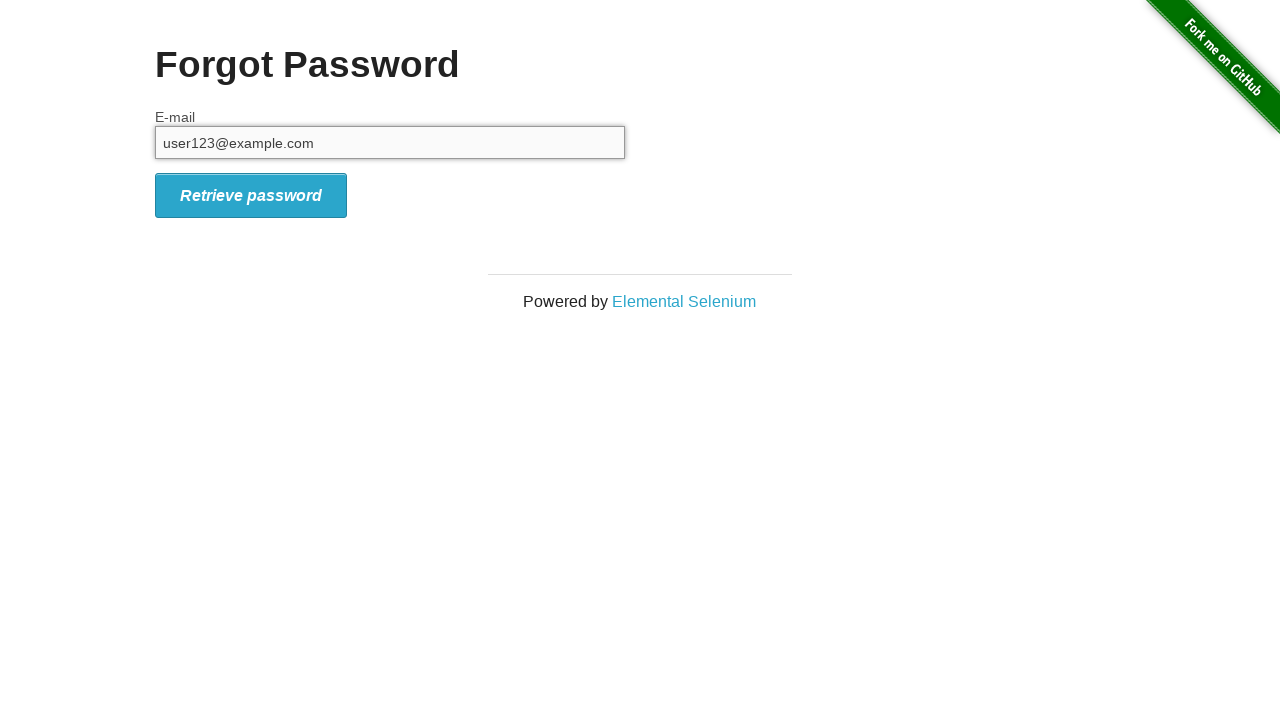

Clicked the retrieve password button at (251, 195) on xpath=//button/i
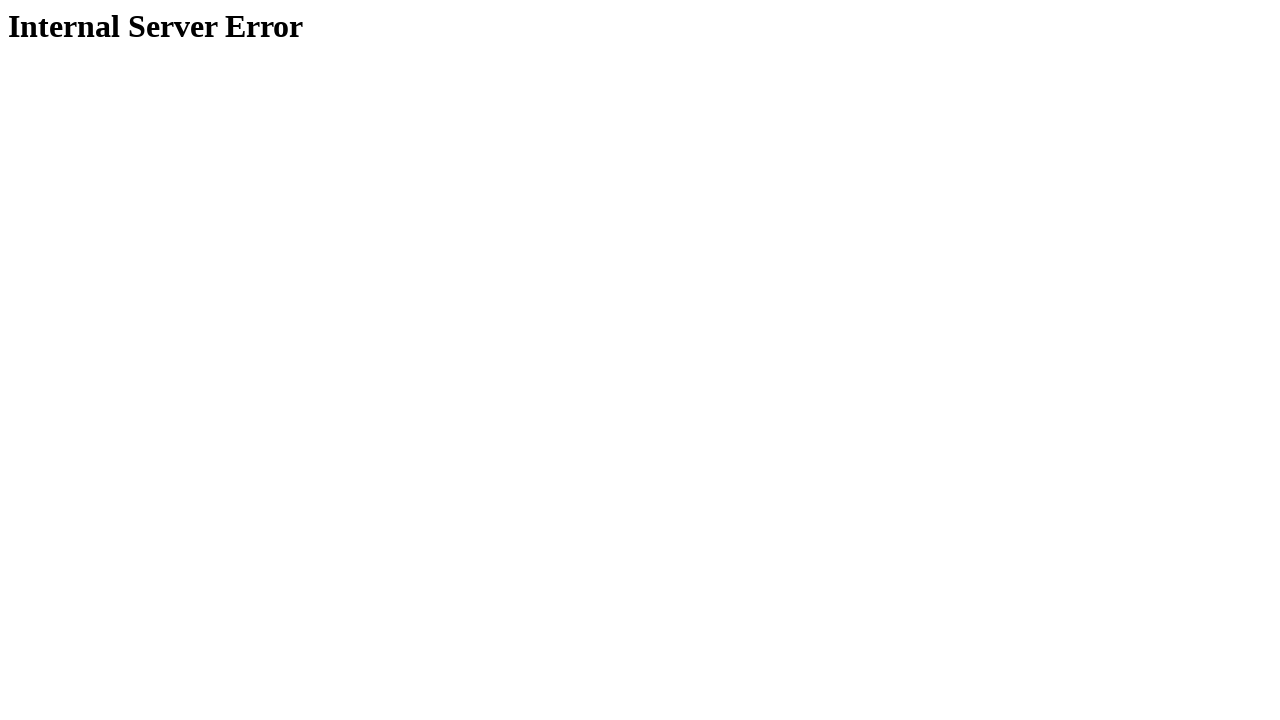

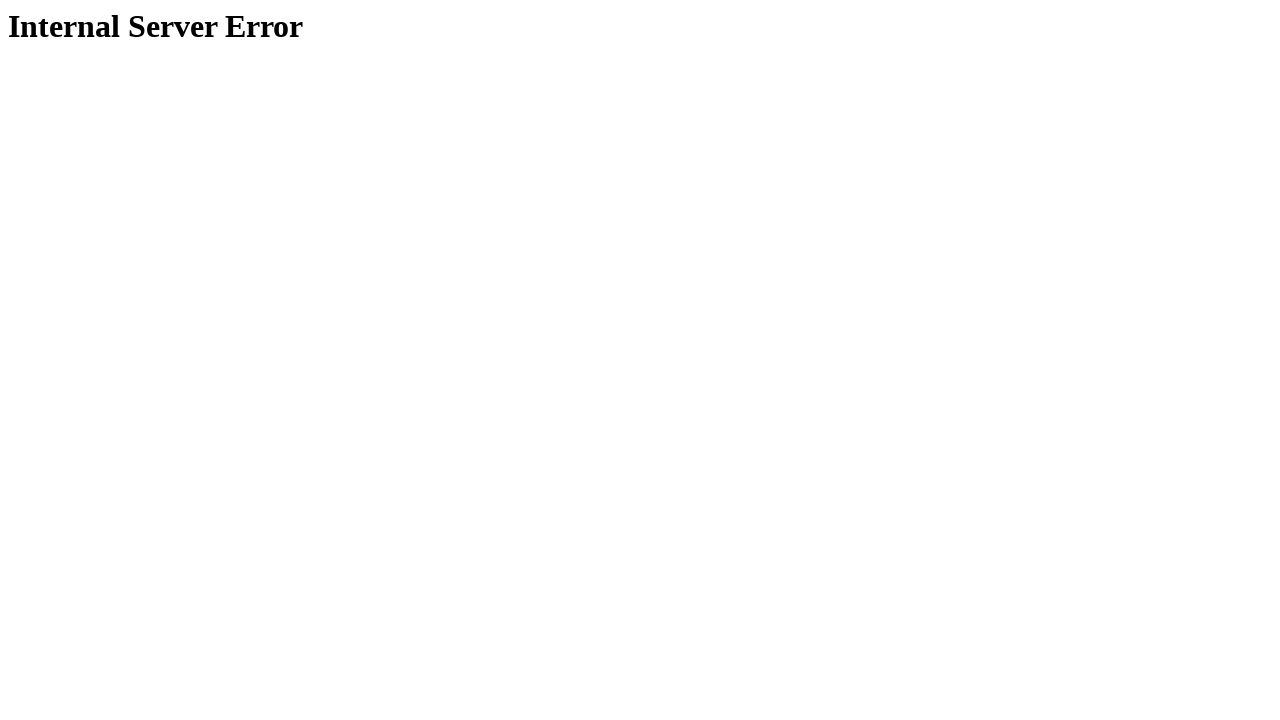